Tests adding 10 elements and then deleting 3 random ones, verifying 7 Delete buttons remain

Starting URL: https://the-internet.herokuapp.com/add_remove_elements/

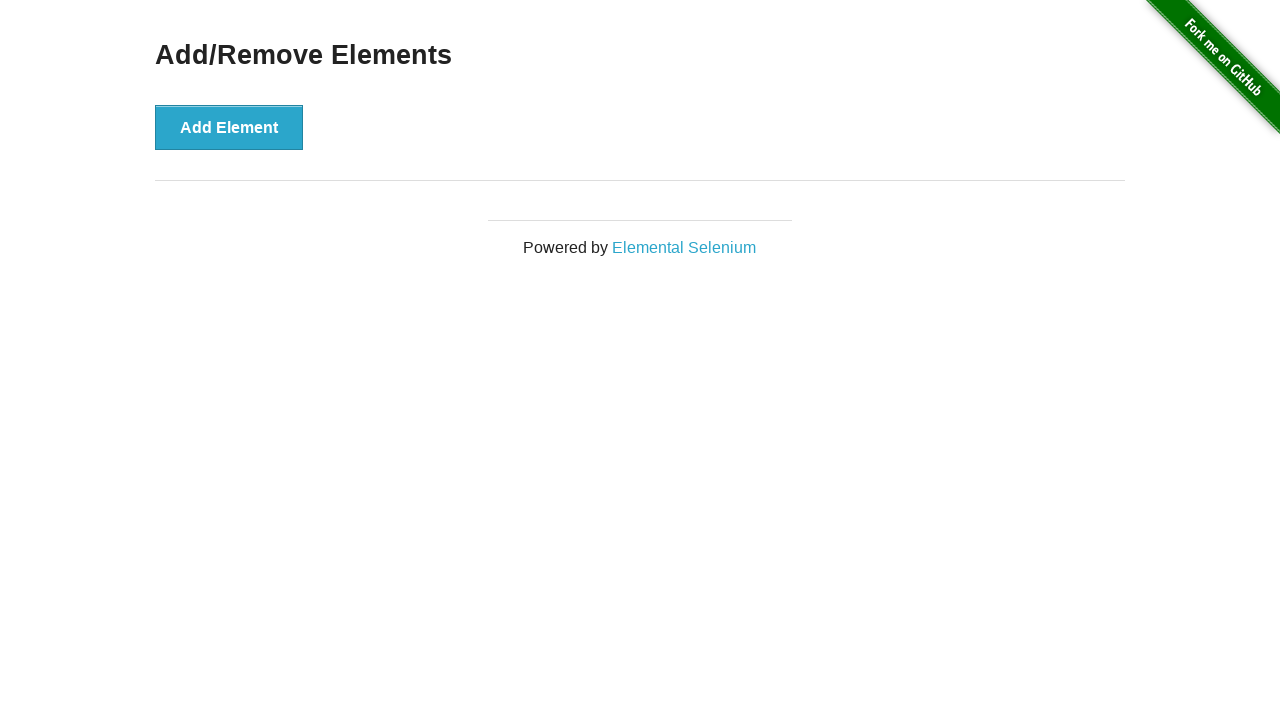

Navigated to add/remove elements page
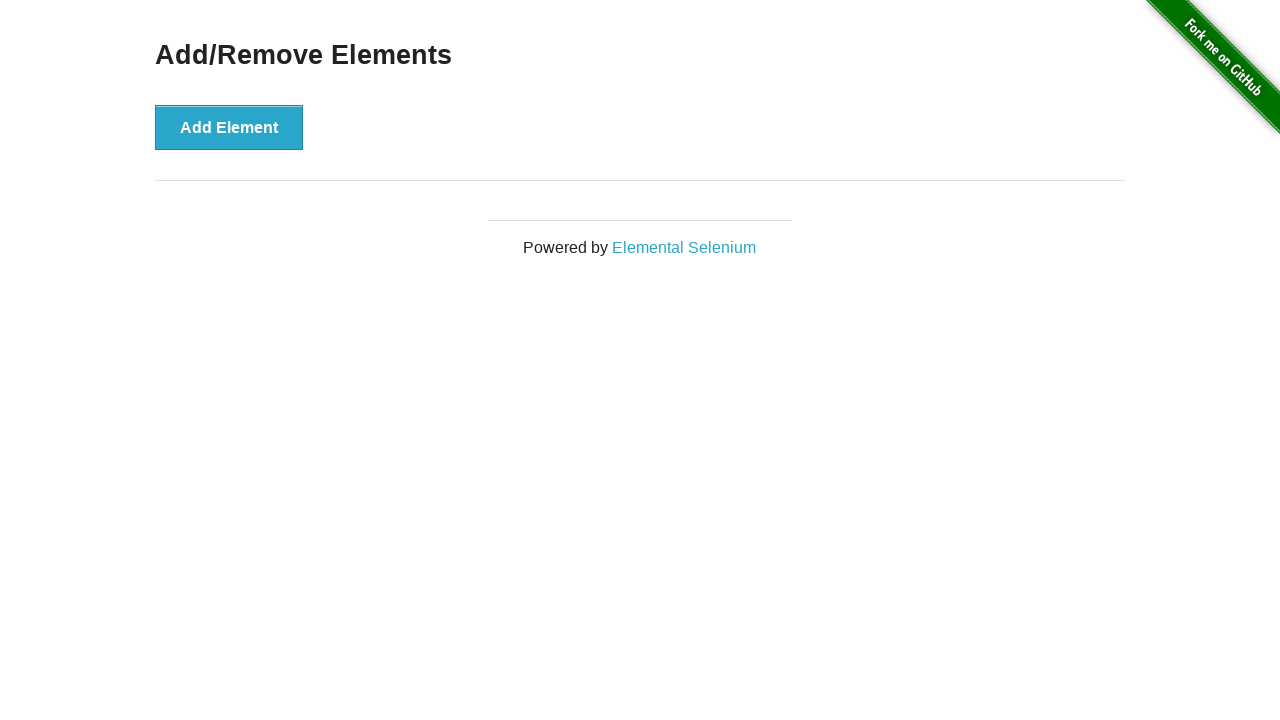

Clicked 'Add Element' button (element 1/10) at (229, 127) on button[onclick='addElement()']
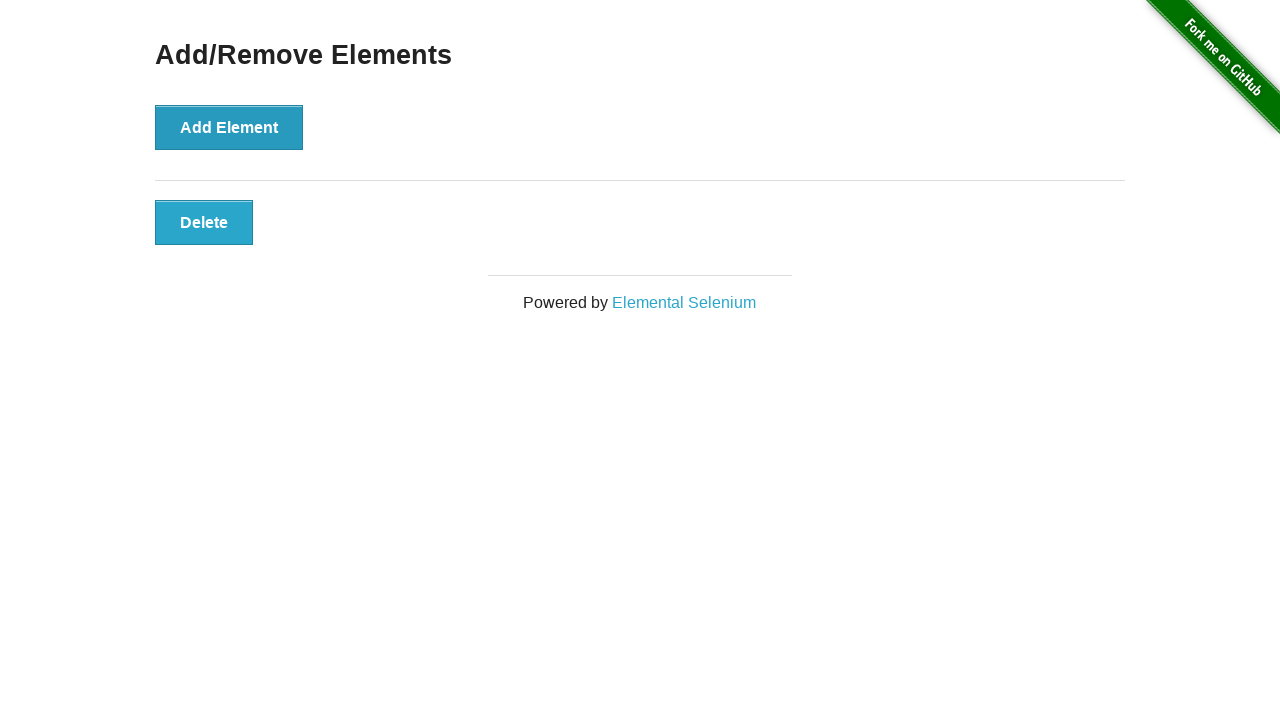

Clicked 'Add Element' button (element 2/10) at (229, 127) on button[onclick='addElement()']
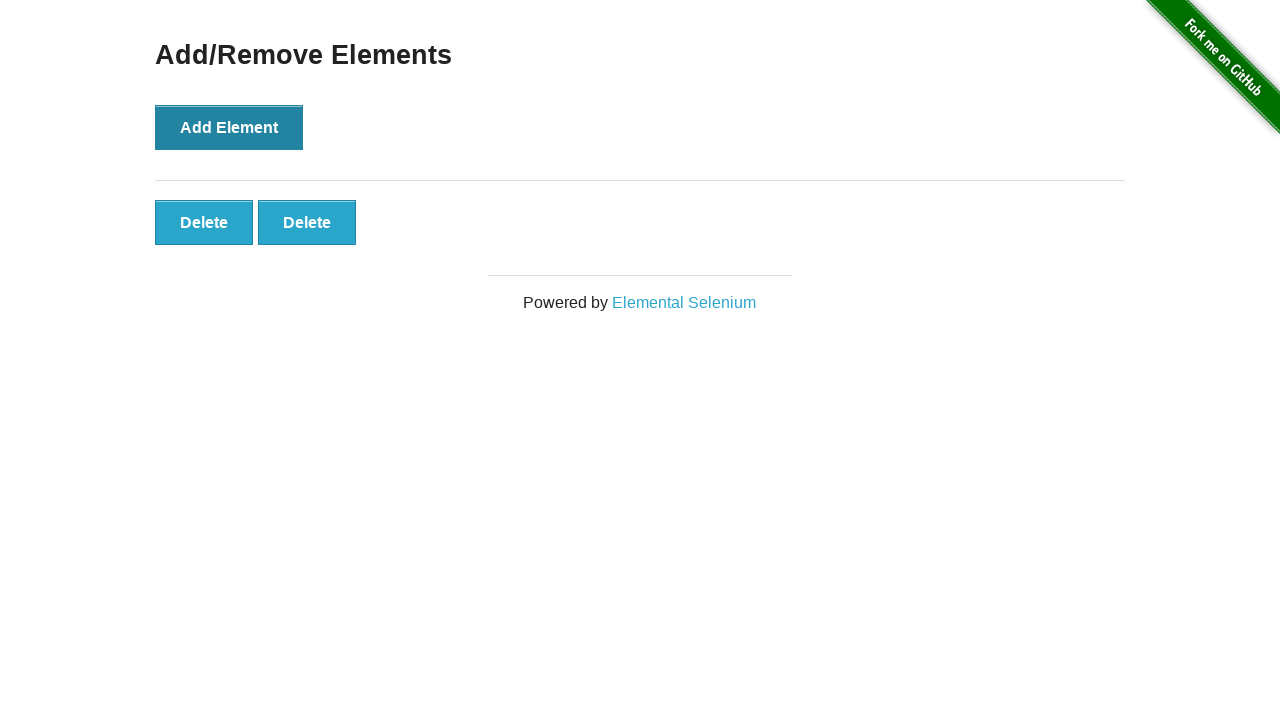

Clicked 'Add Element' button (element 3/10) at (229, 127) on button[onclick='addElement()']
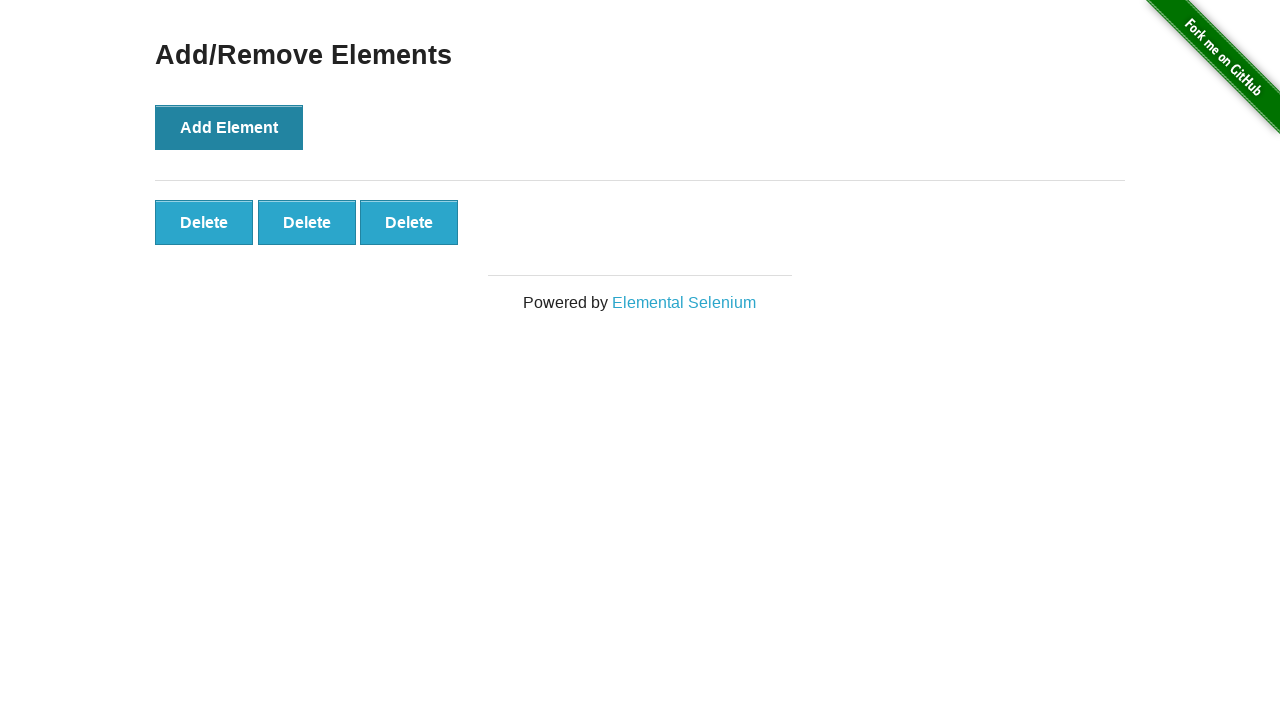

Clicked 'Add Element' button (element 4/10) at (229, 127) on button[onclick='addElement()']
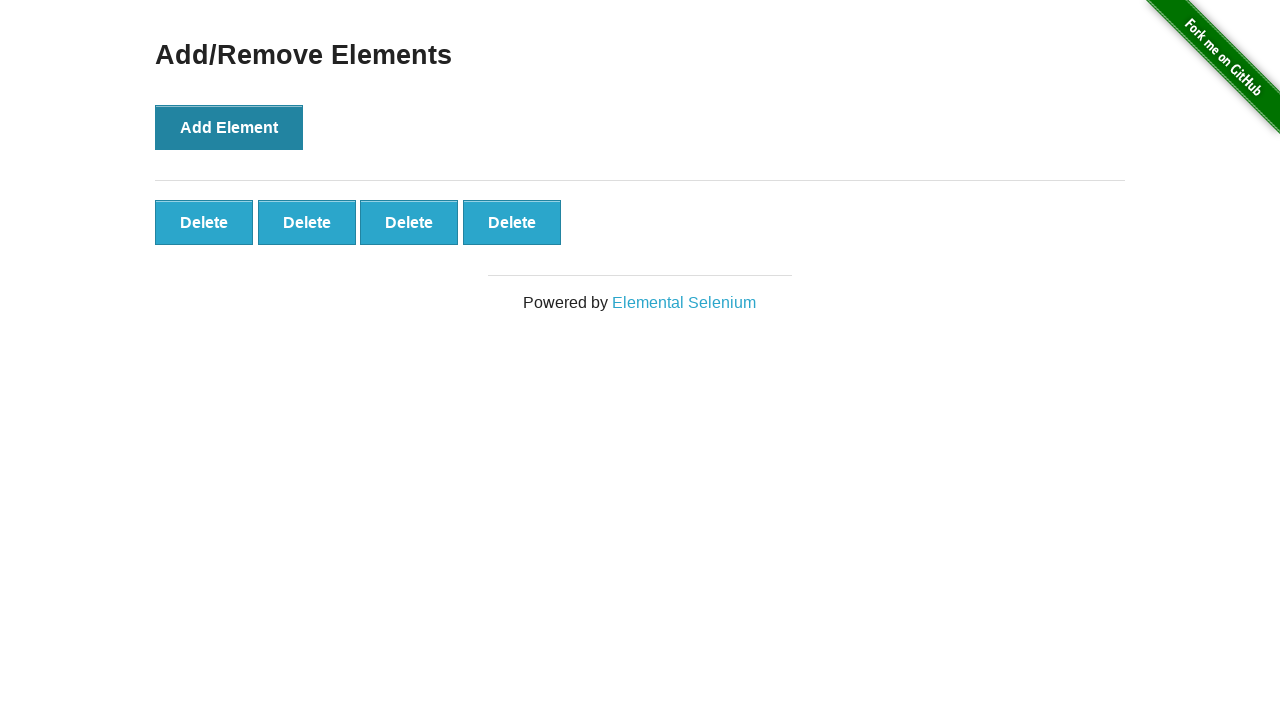

Clicked 'Add Element' button (element 5/10) at (229, 127) on button[onclick='addElement()']
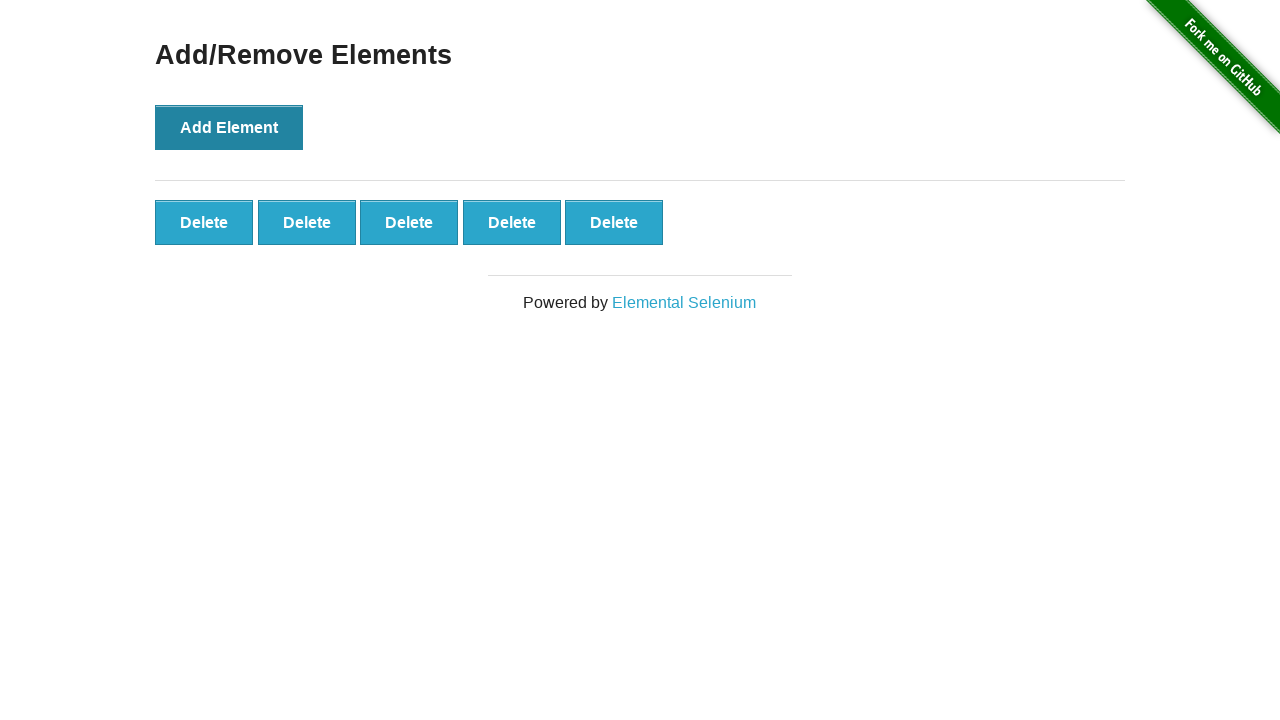

Clicked 'Add Element' button (element 6/10) at (229, 127) on button[onclick='addElement()']
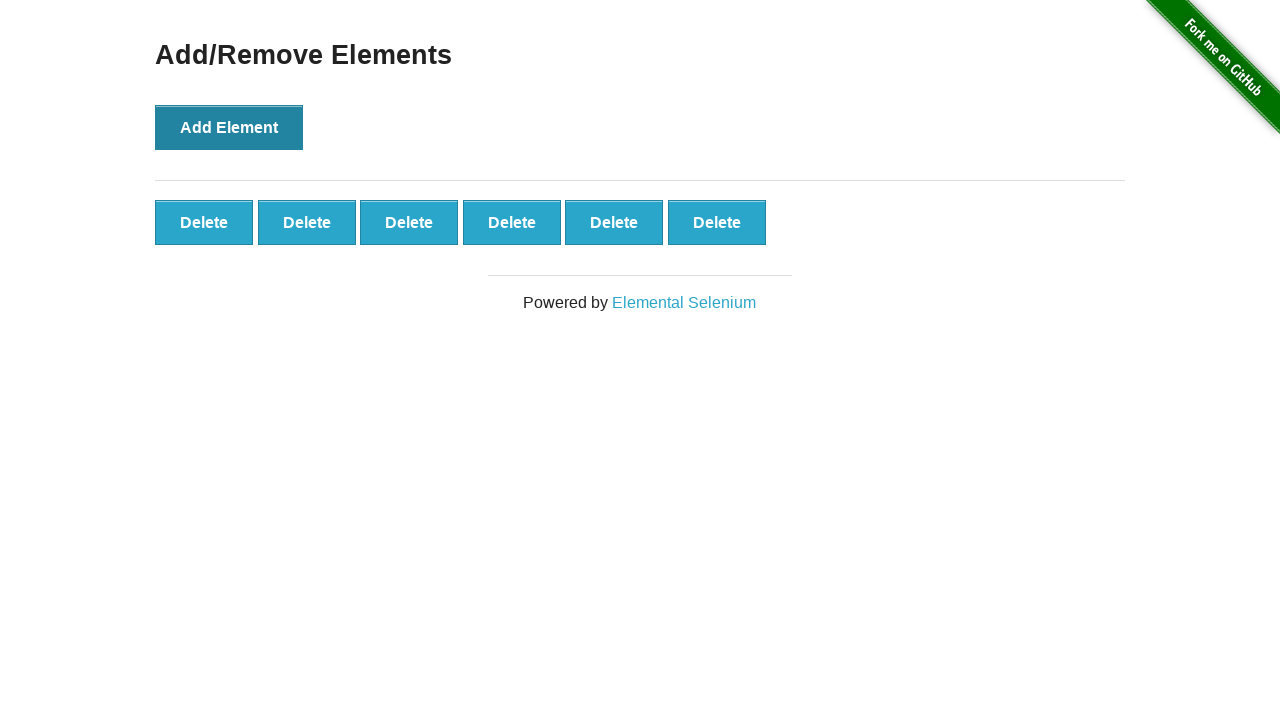

Clicked 'Add Element' button (element 7/10) at (229, 127) on button[onclick='addElement()']
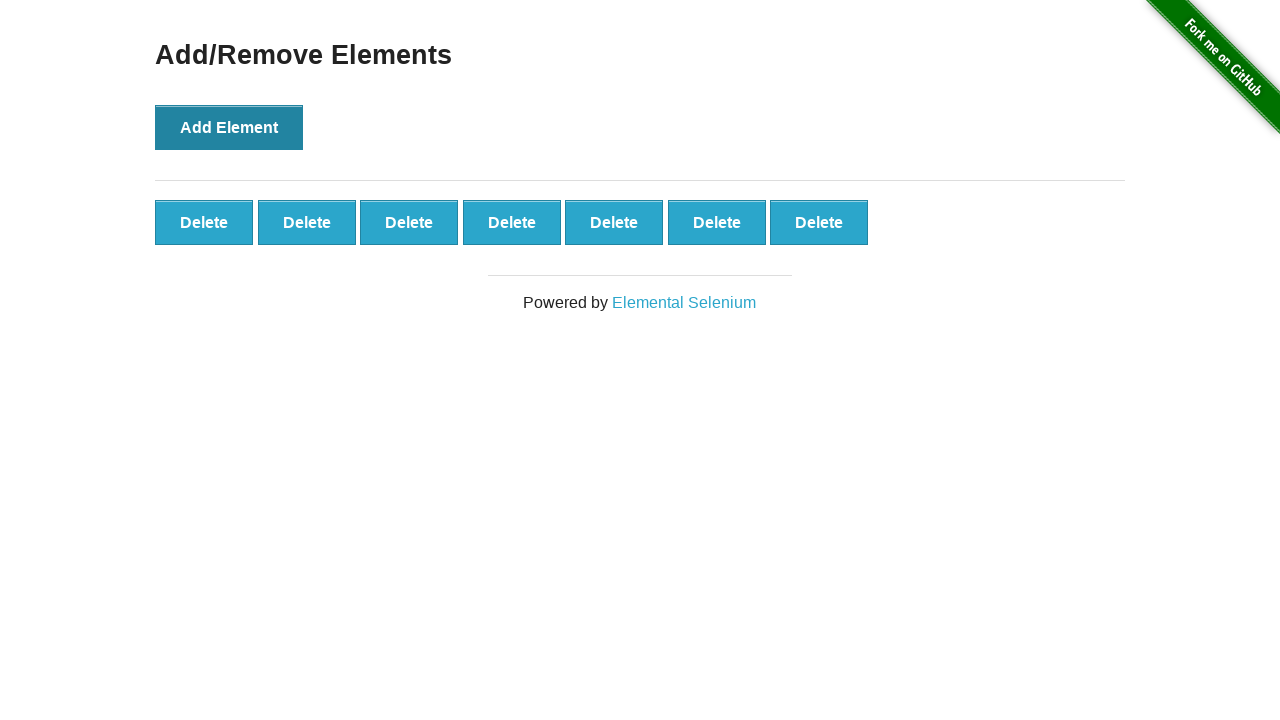

Clicked 'Add Element' button (element 8/10) at (229, 127) on button[onclick='addElement()']
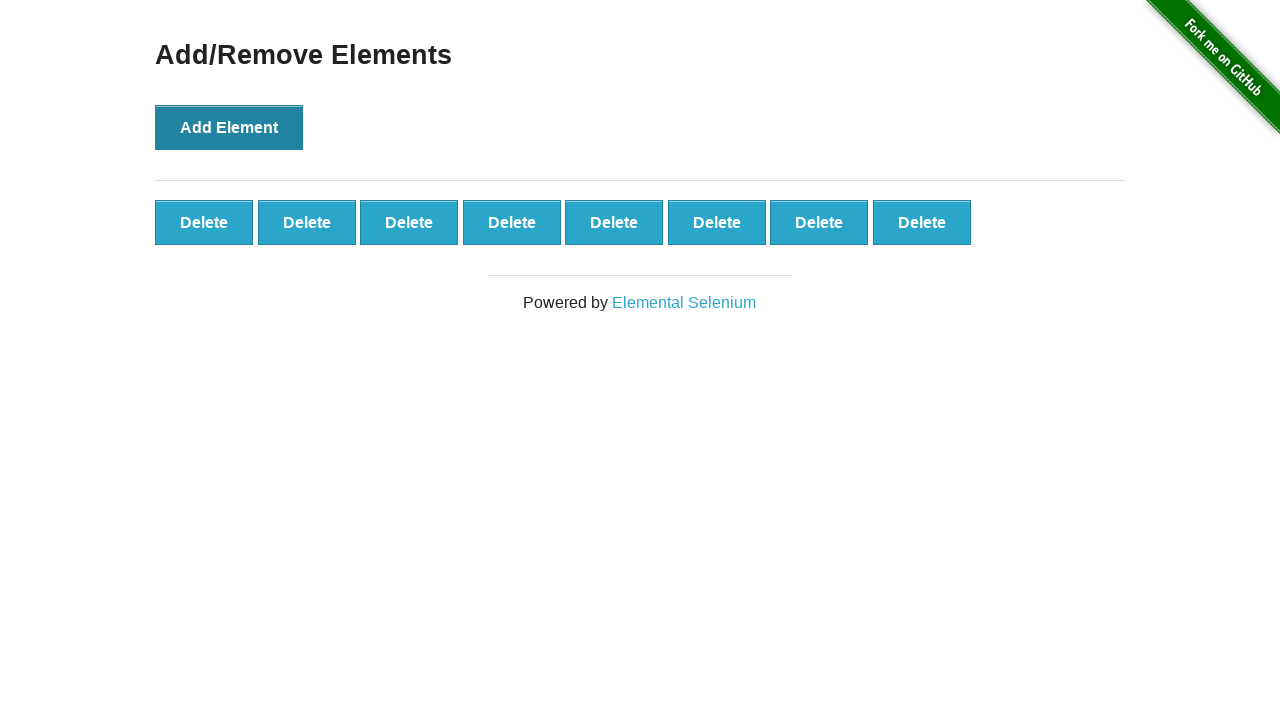

Clicked 'Add Element' button (element 9/10) at (229, 127) on button[onclick='addElement()']
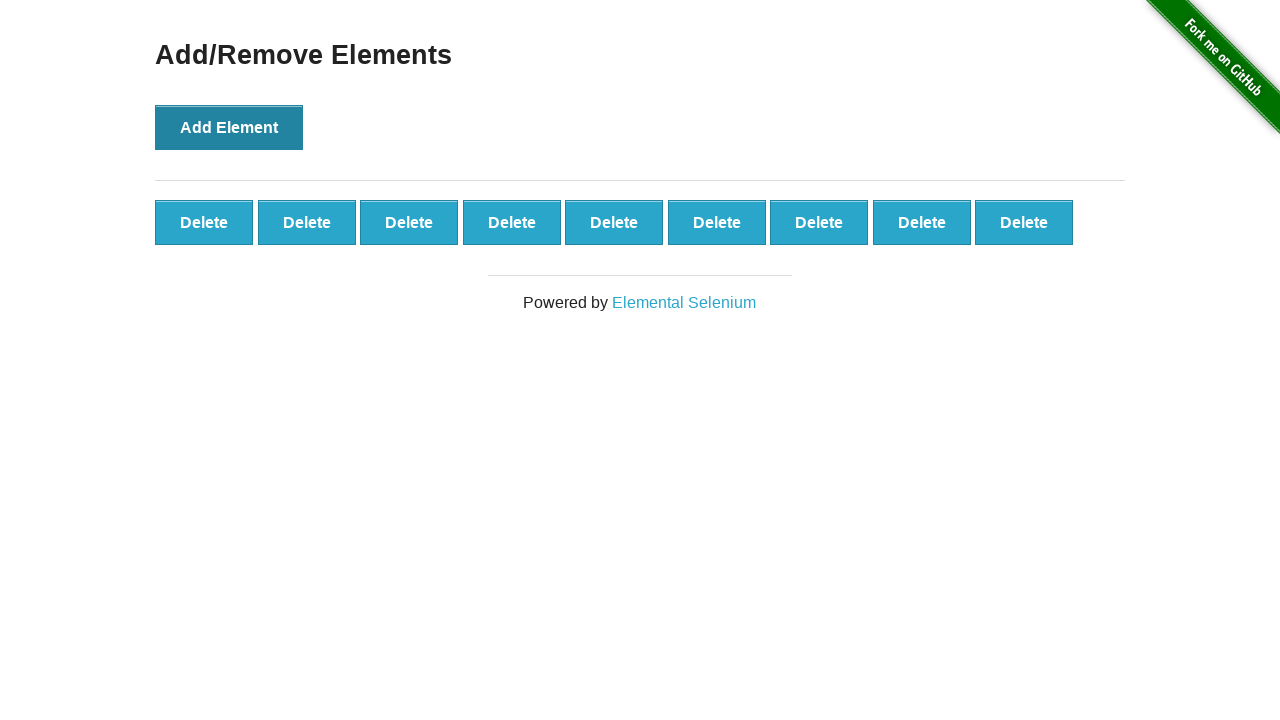

Clicked 'Add Element' button (element 10/10) at (229, 127) on button[onclick='addElement()']
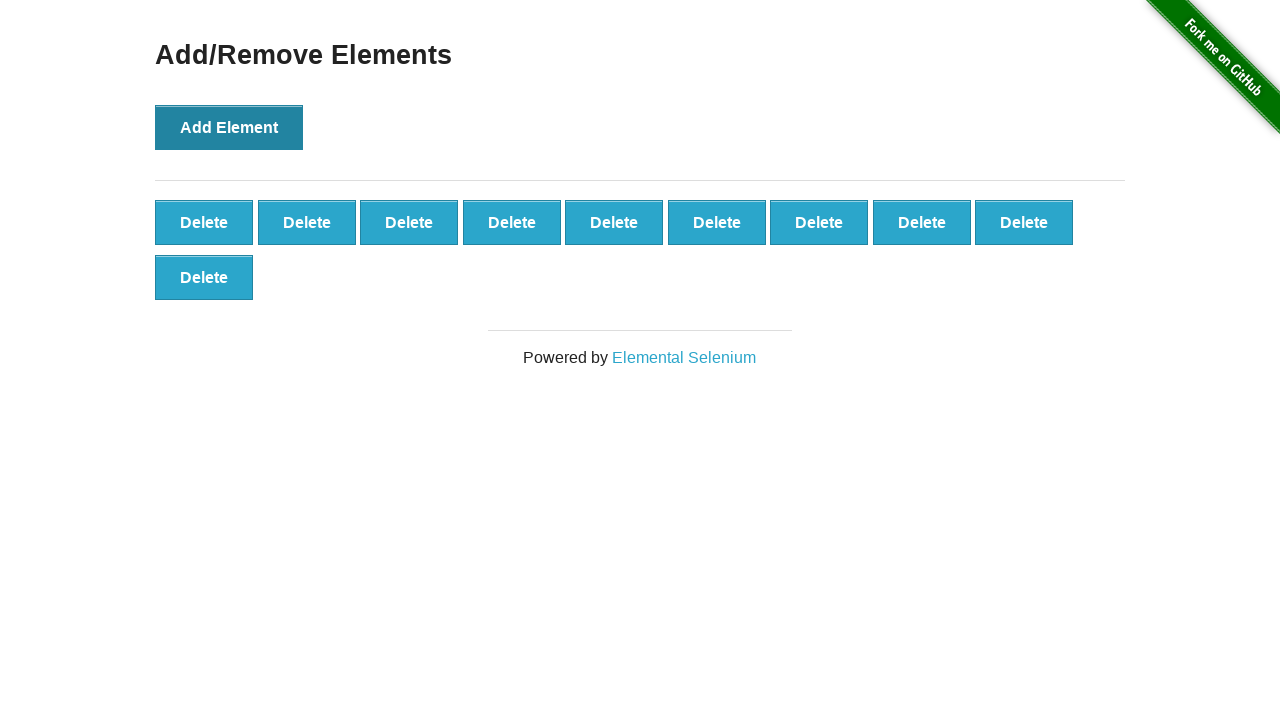

Verified 10 Delete buttons are present
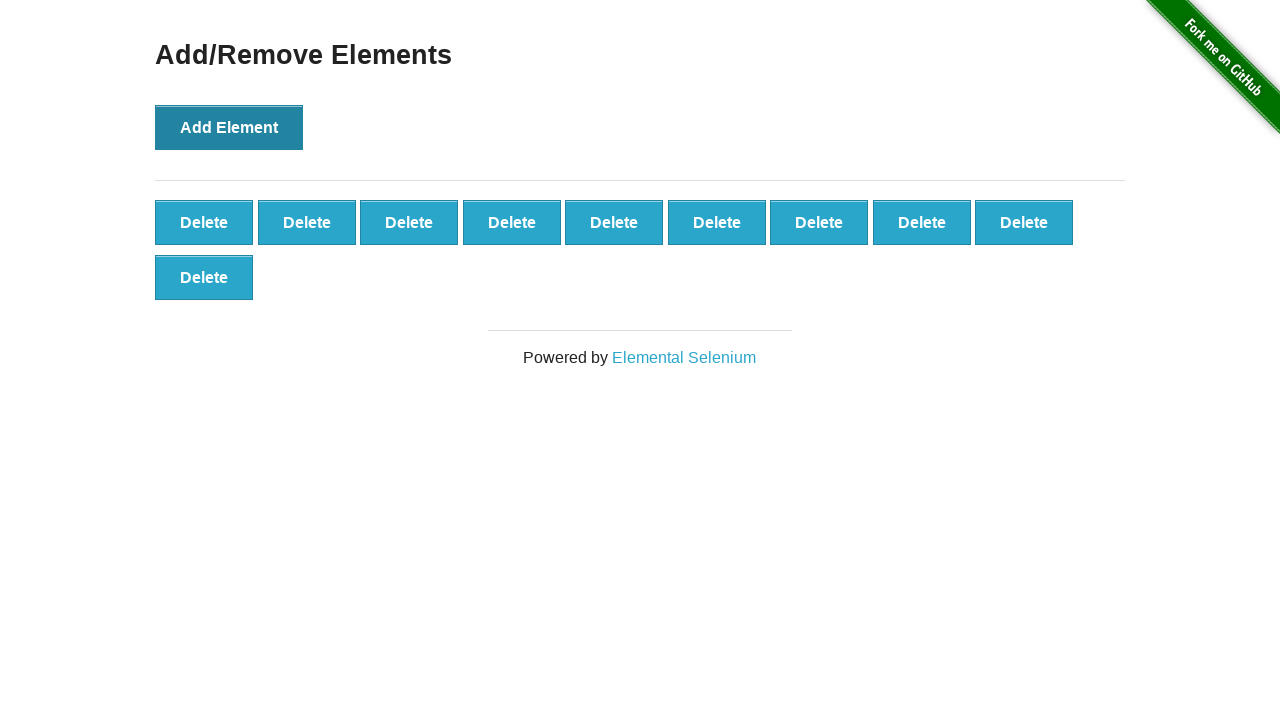

Deleted random element 1/3 at index 7 at (922, 222) on button[onclick='deleteElement()'] >> nth=7
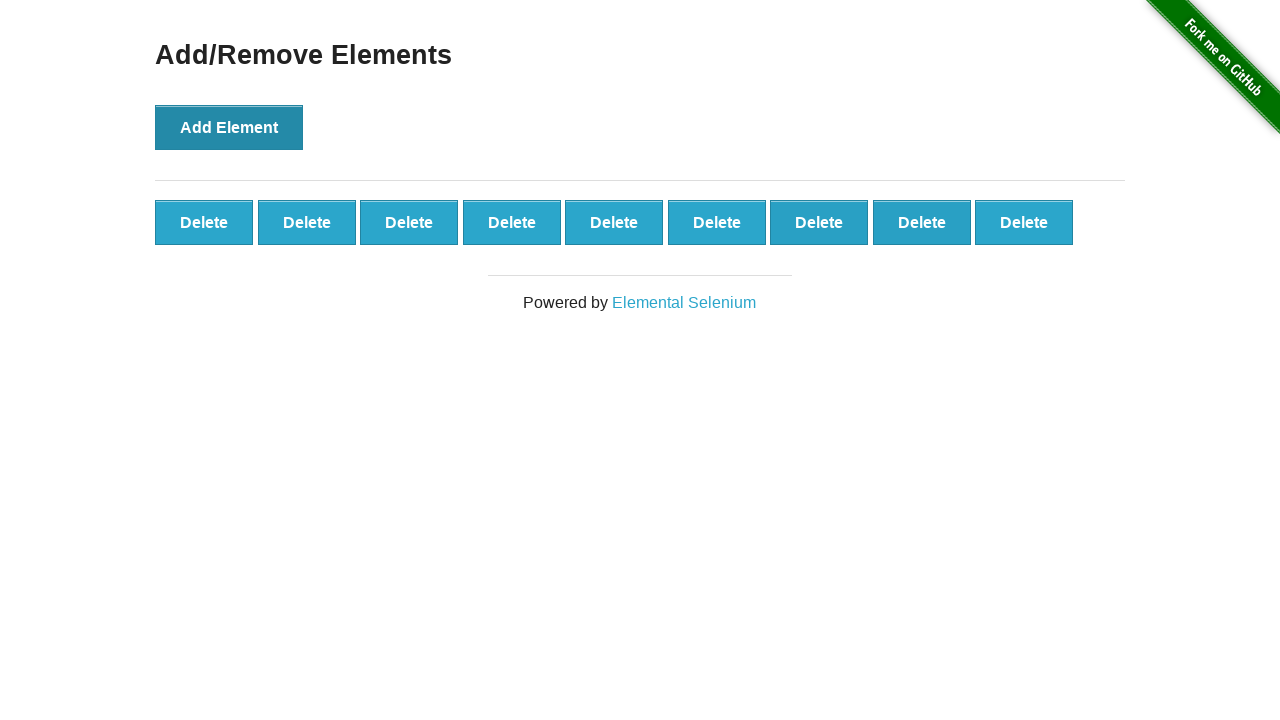

Deleted random element 2/3 at index 4 at (614, 222) on button[onclick='deleteElement()'] >> nth=4
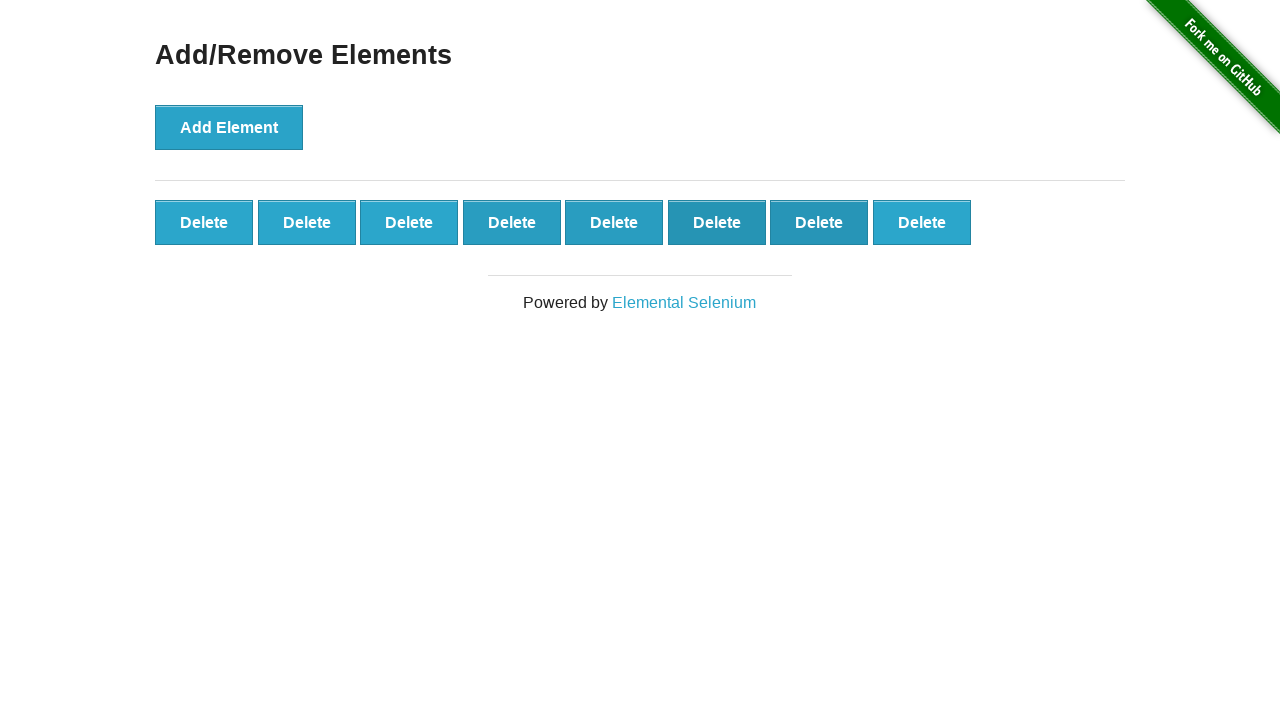

Deleted random element 3/3 at index 5 at (717, 222) on button[onclick='deleteElement()'] >> nth=5
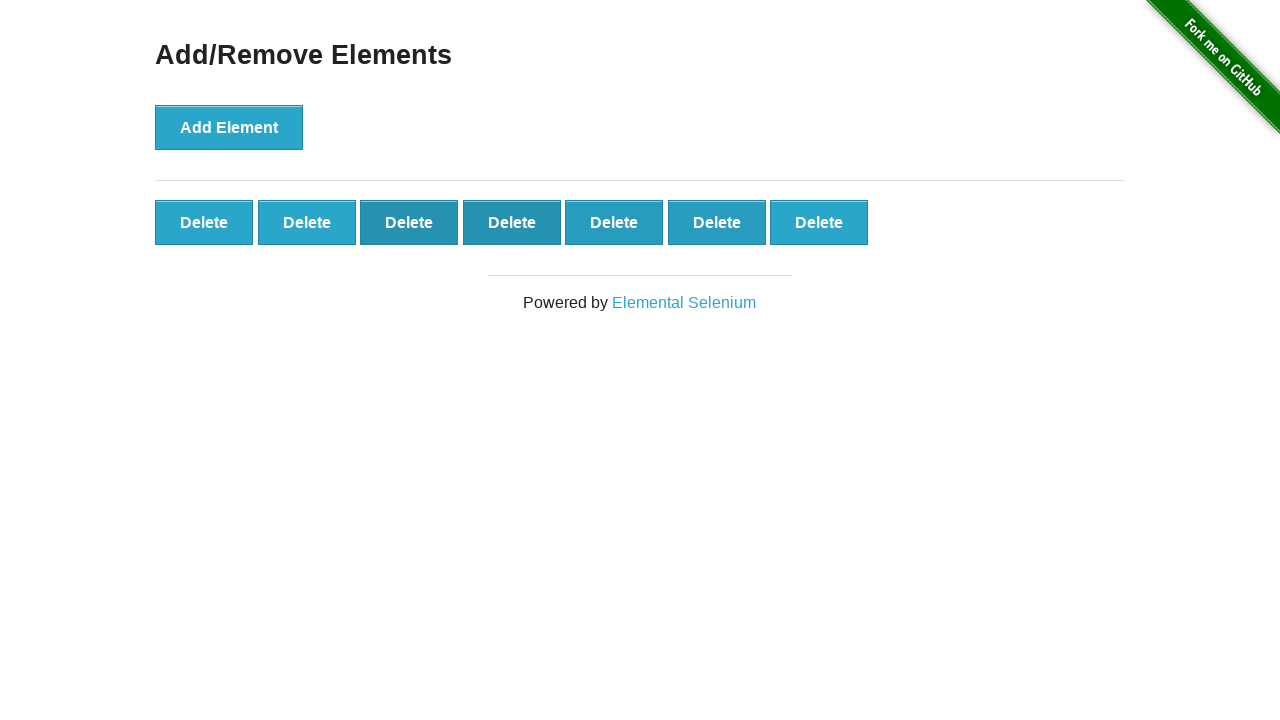

Verified 7 Delete buttons remain after deletions
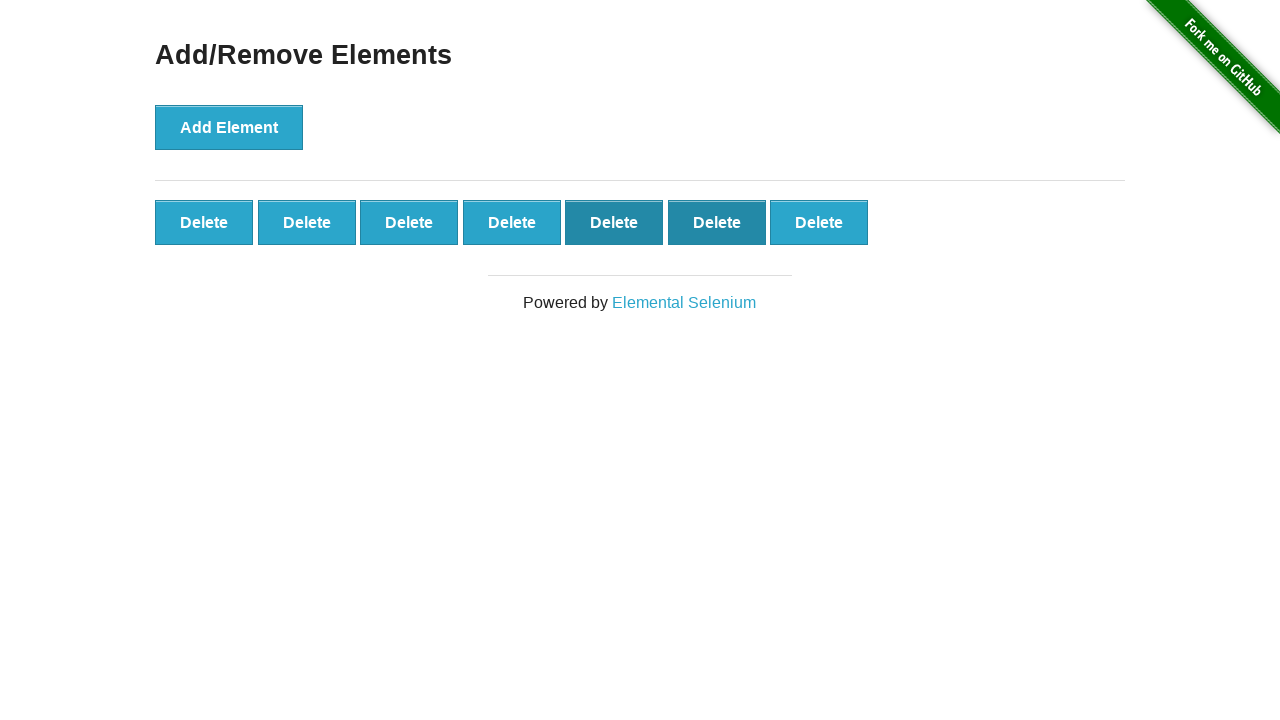

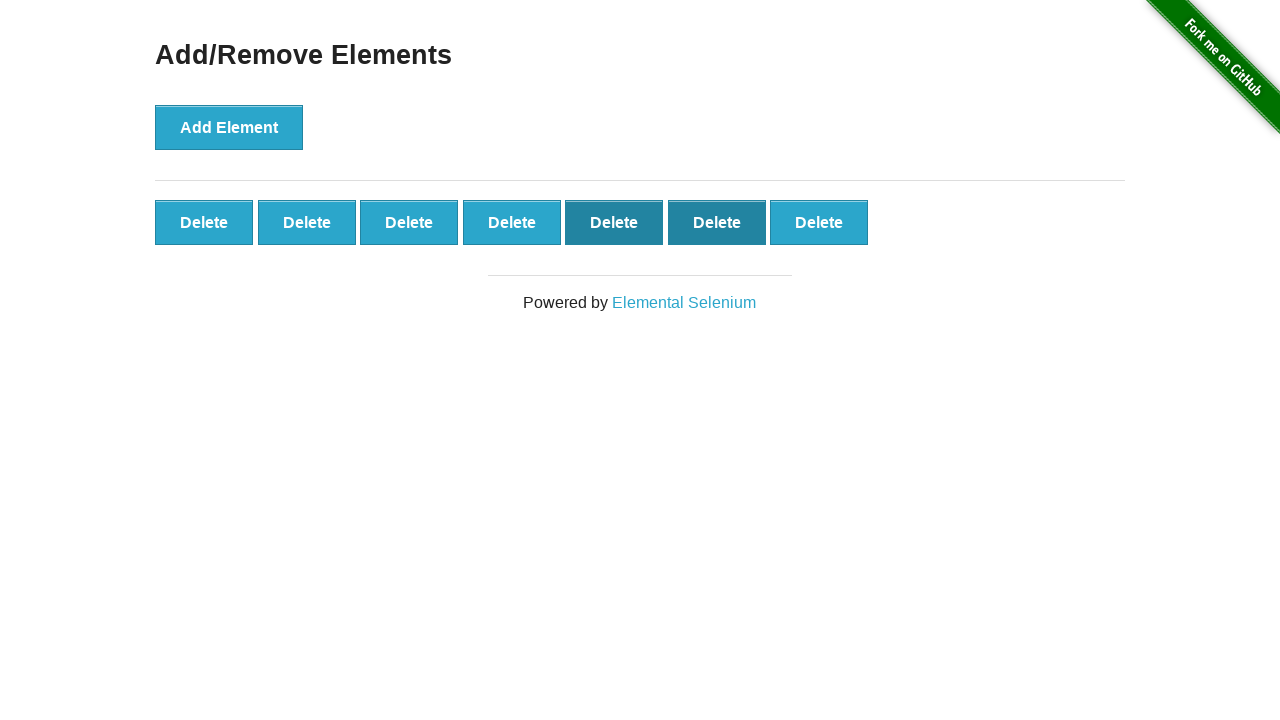